Navigates to YouTube and scrolls down the page using JavaScript scrolling to load more content.

Starting URL: https://www.youtube.com/

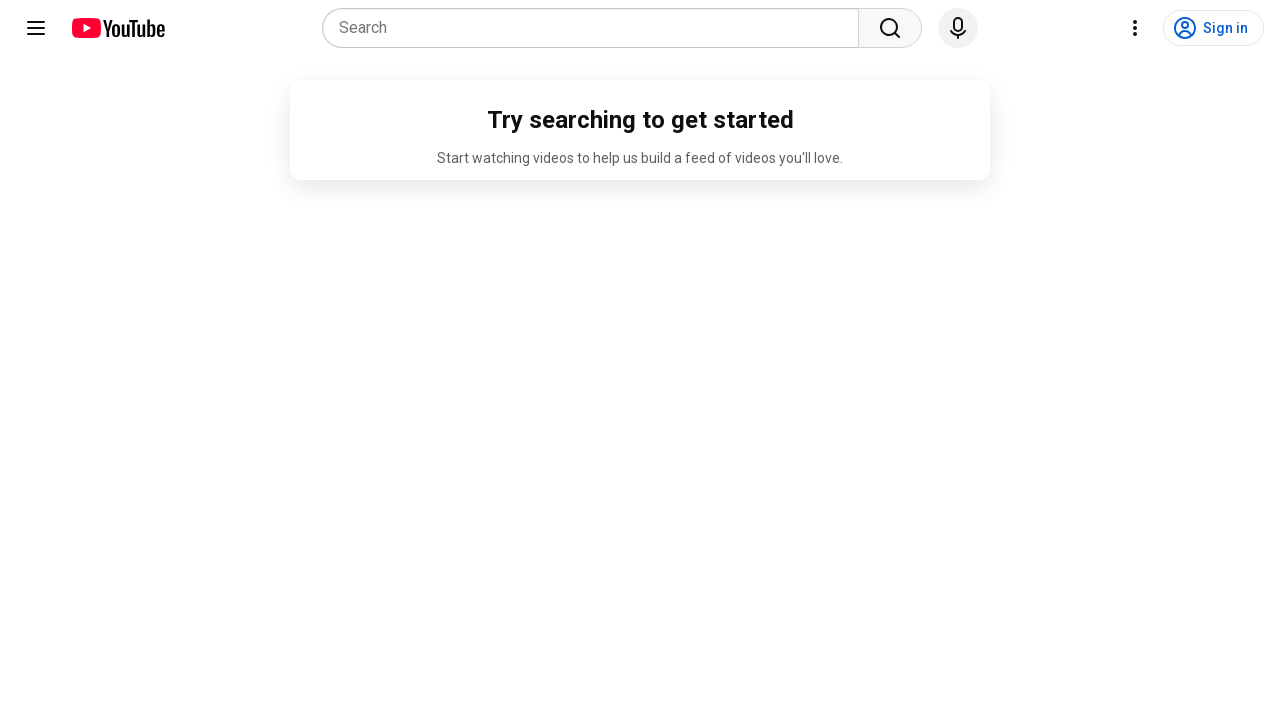

Navigated to YouTube homepage
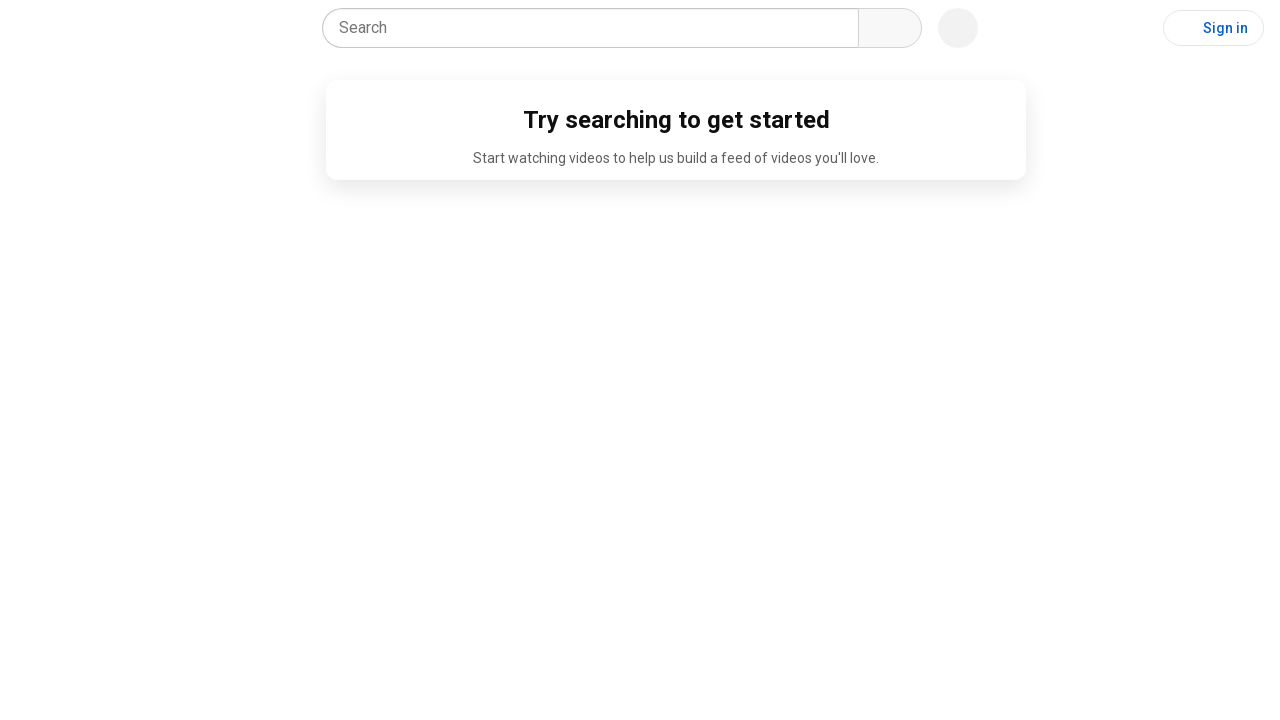

Scrolled down the page by 2000 pixels using JavaScript
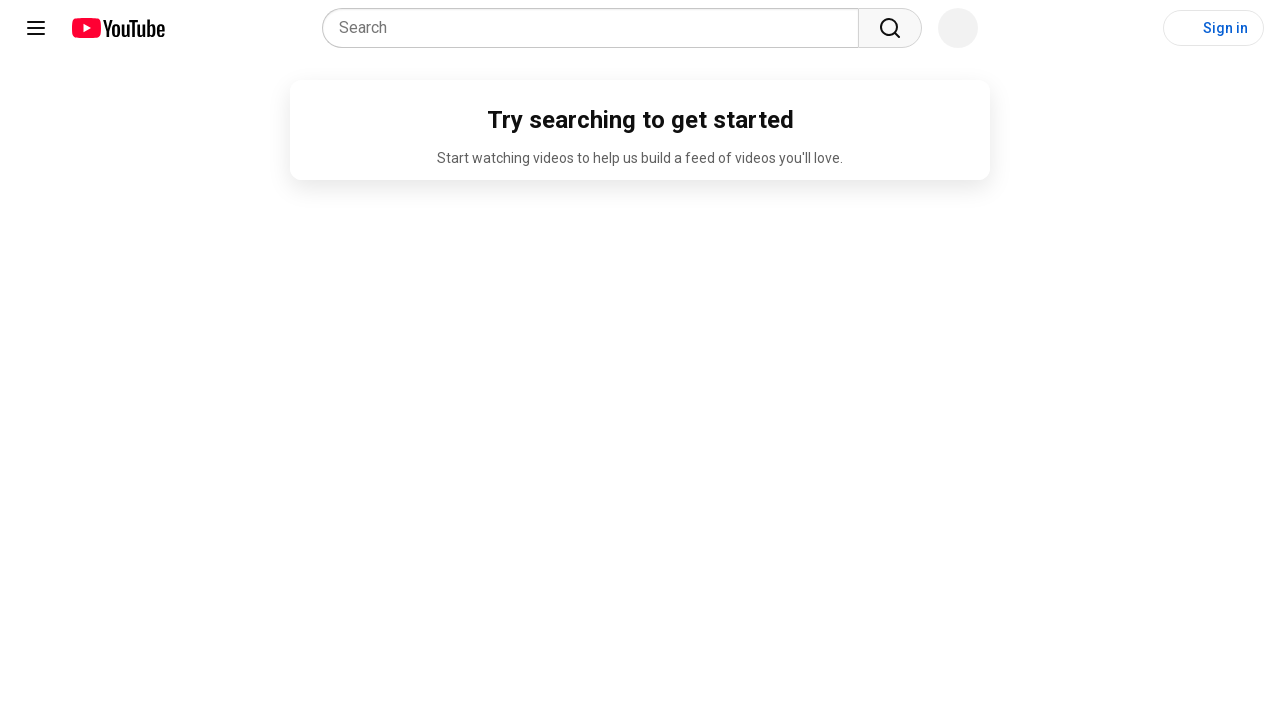

Waited 1000ms for additional content to load
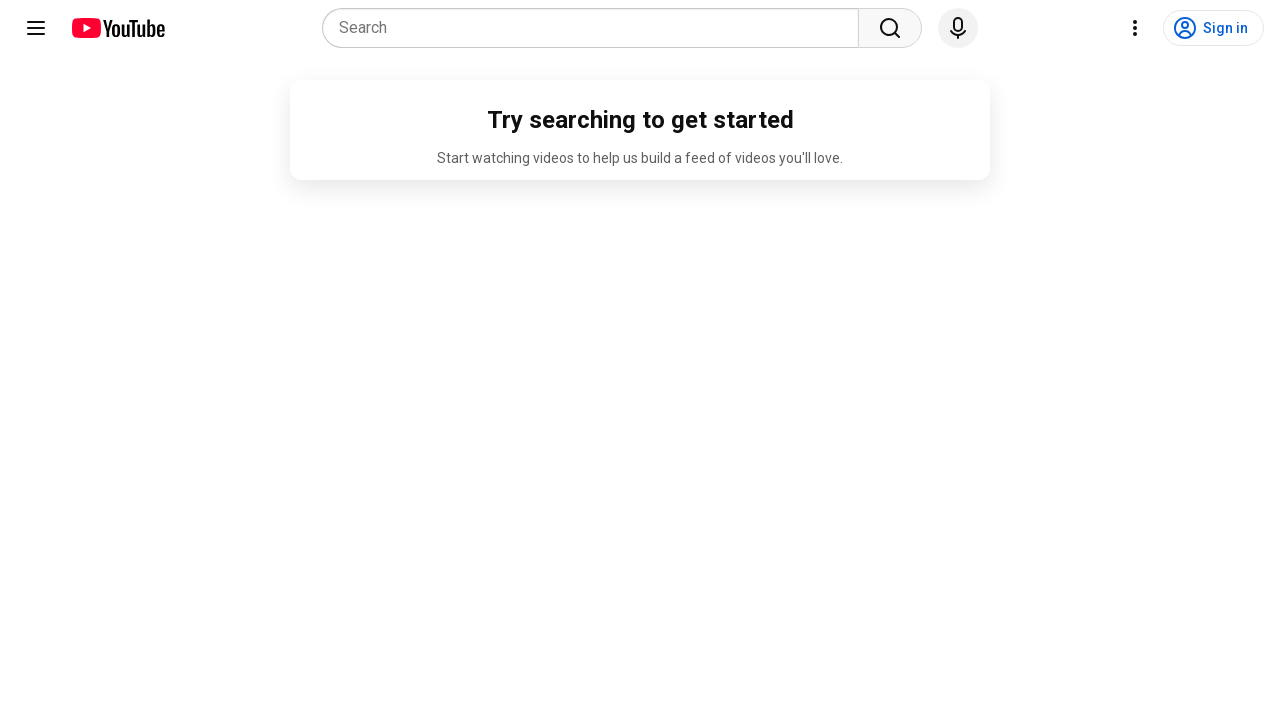

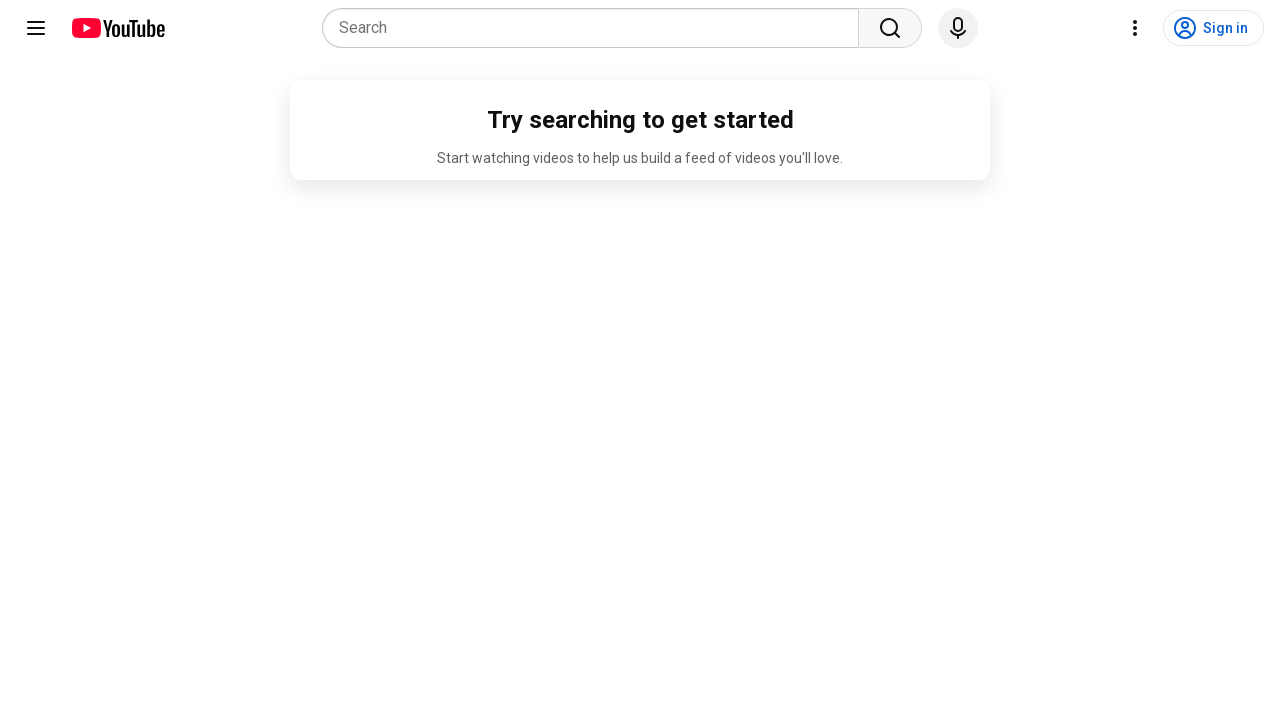